Tests iframe interactions by switching between single and nested iframes, entering text in forms within different iframe contexts, and verifying headers

Starting URL: https://demo.automationtesting.in/WebTable.html

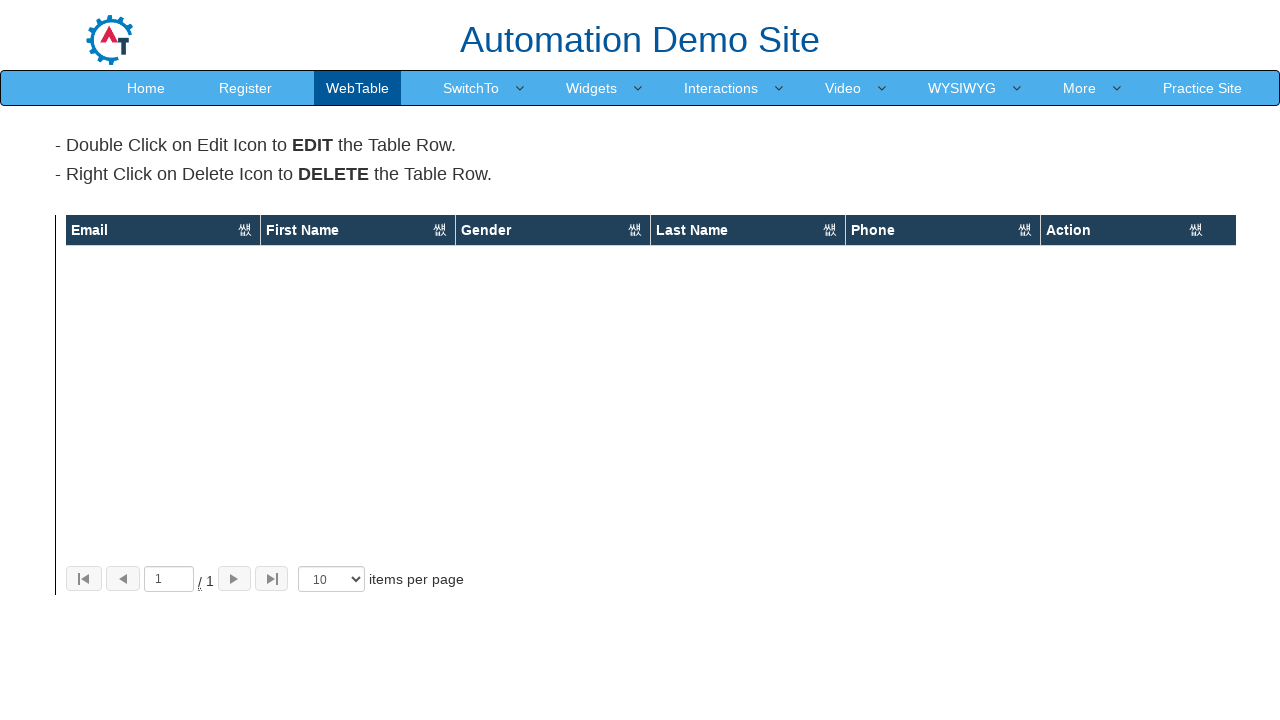

Hovered over SwitchTo menu at (471, 88) on xpath=//a[text()='SwitchTo']
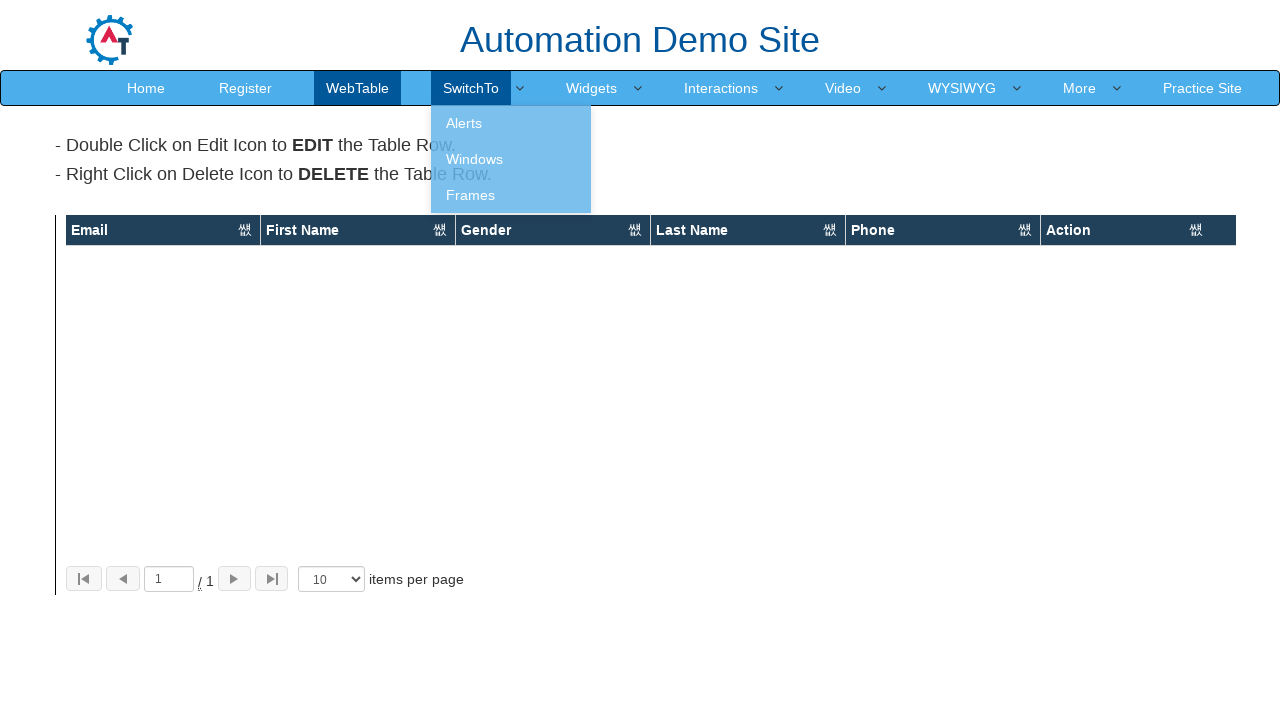

Clicked on Frames submenu at (511, 195) on xpath=//a[text()='Frames']
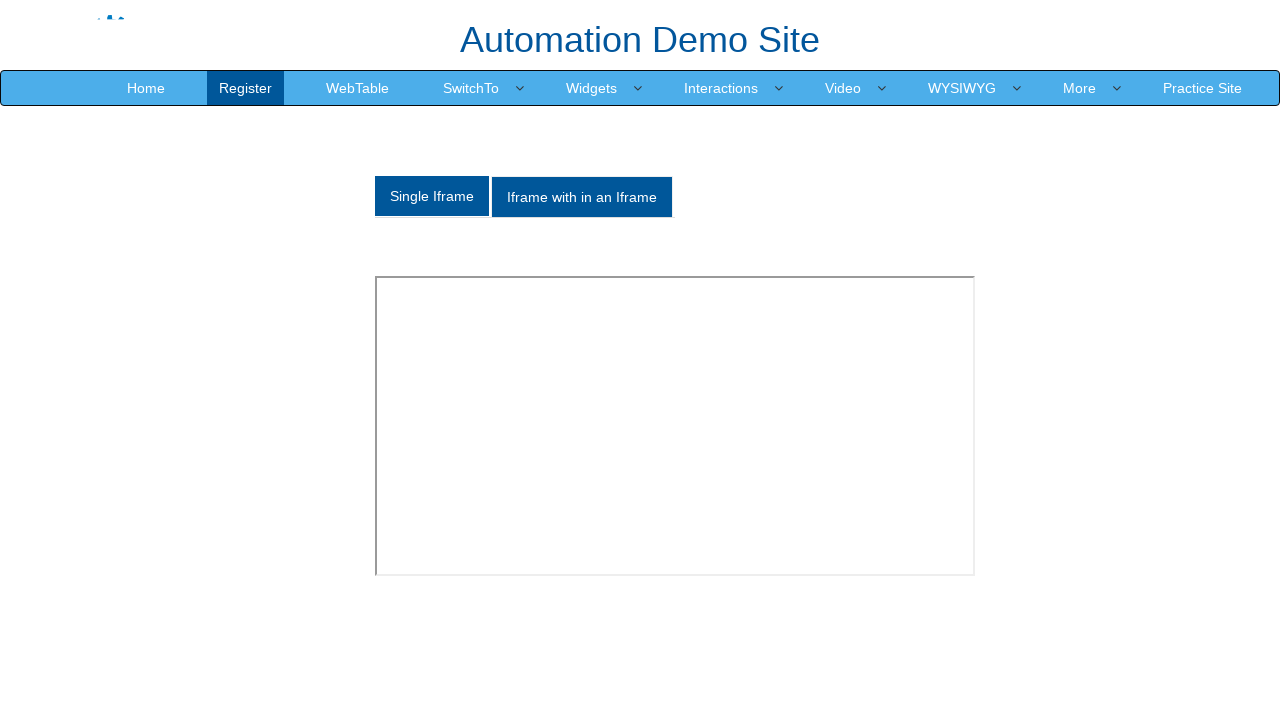

Located single iframe element
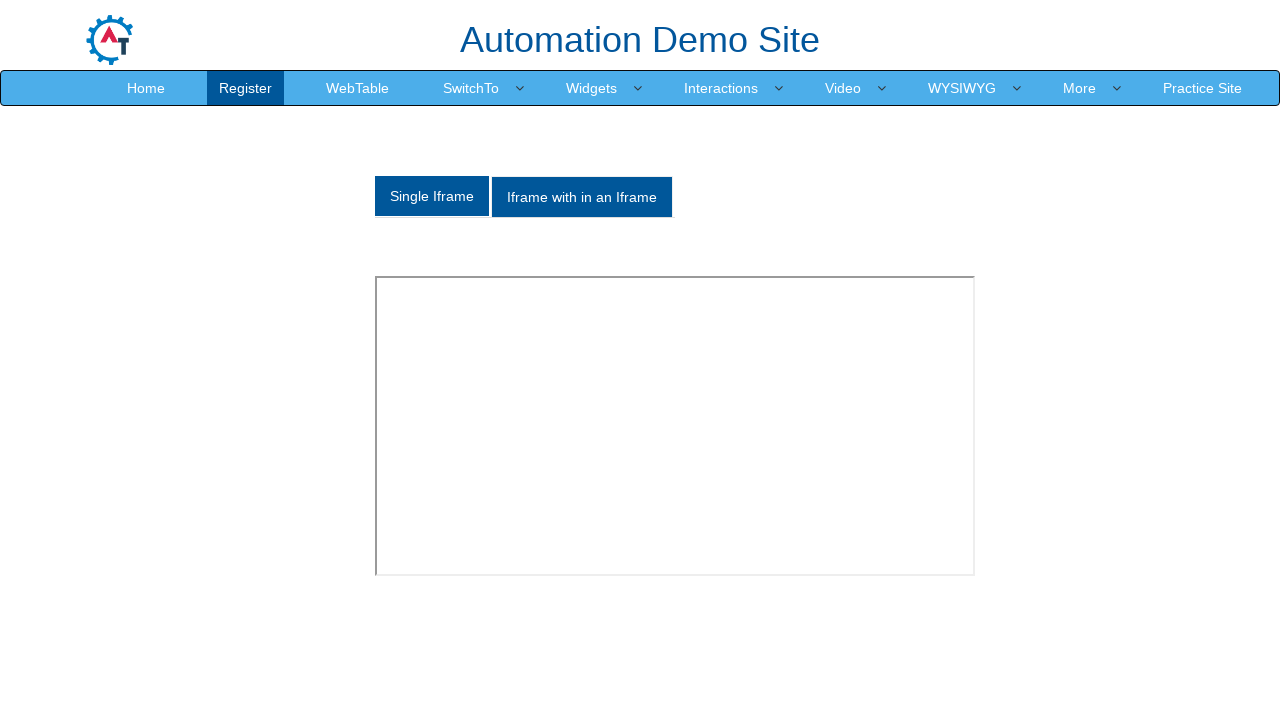

Entered 'Garima' in single iframe text field on xpath=//iframe[@id='singleframe'] >> internal:control=enter-frame >> xpath=//div
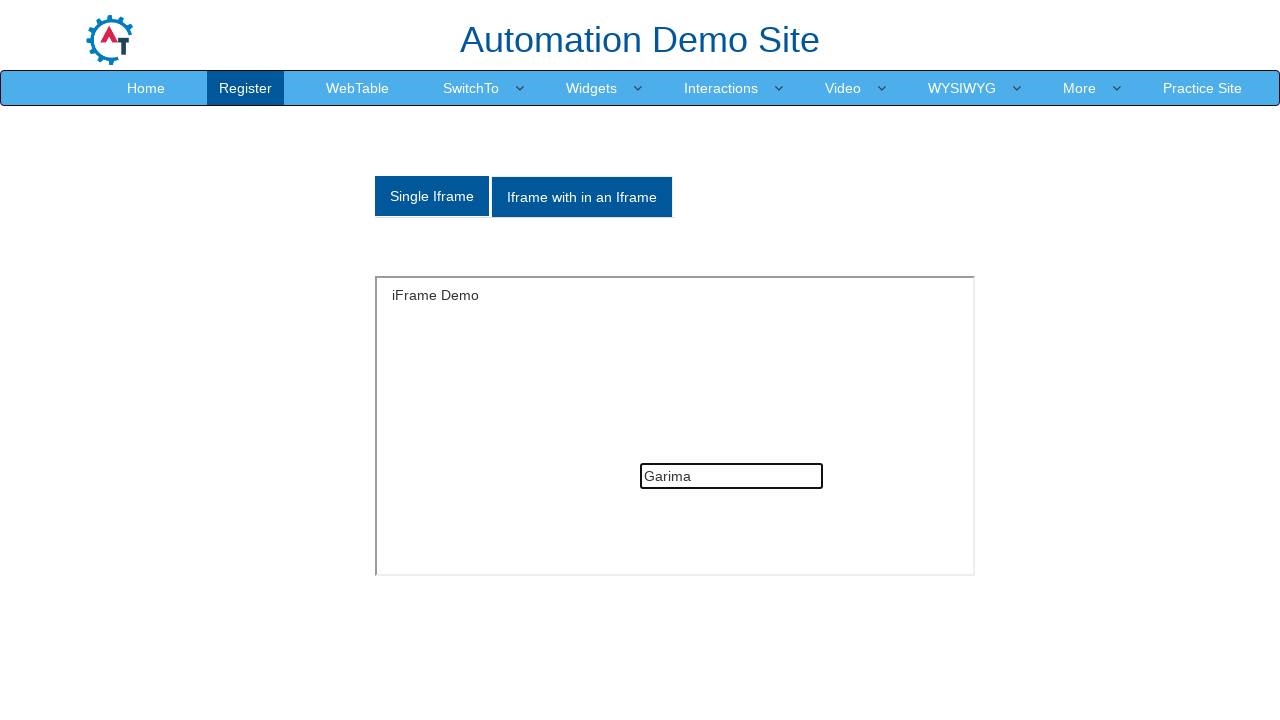

Clicked on 'Iframe with in an Iframe' button at (582, 197) on xpath=//a[text()='Iframe with in an Iframe']
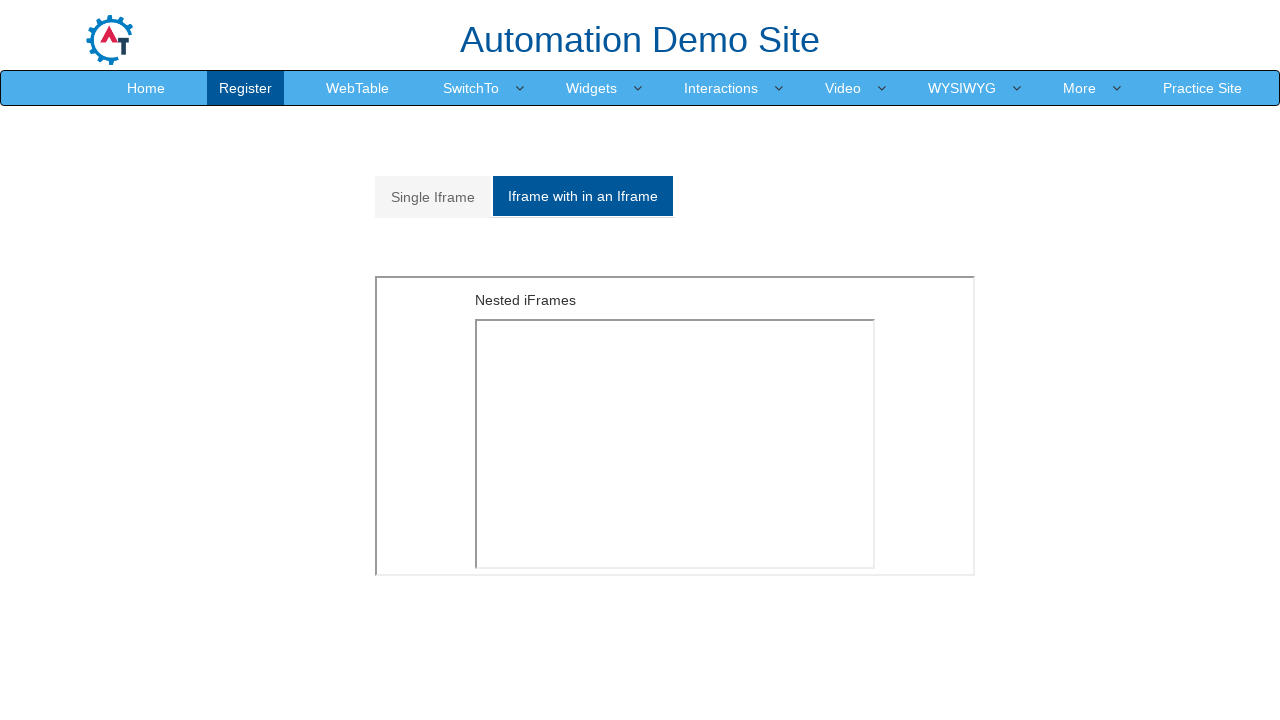

Located outer iframe with MultipleFrames.html
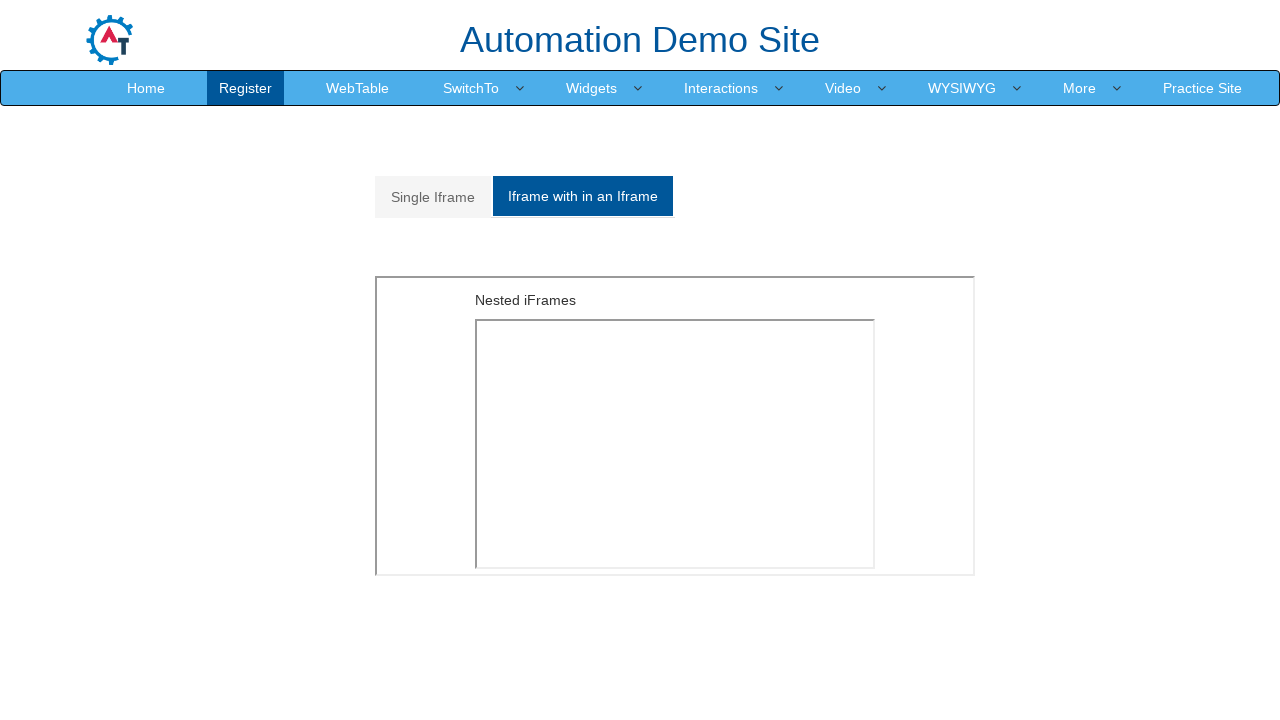

Located inner iframe with SingleFrame.html inside outer iframe
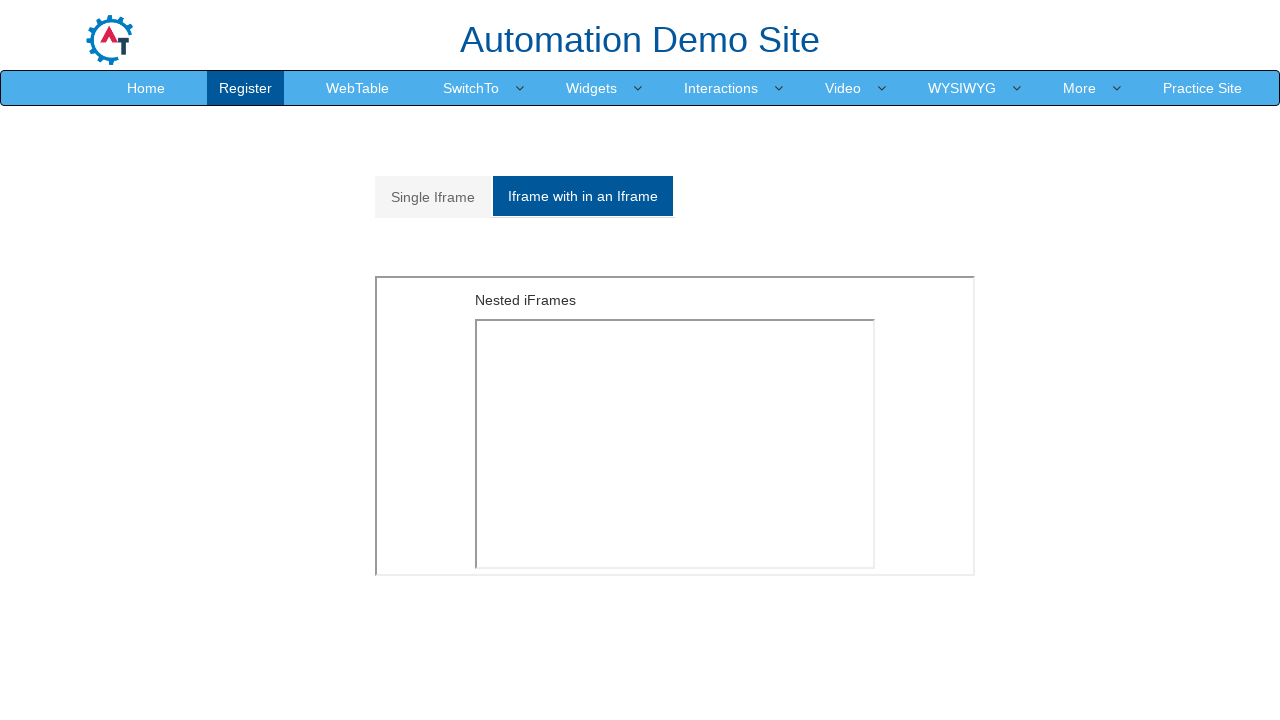

Entered 'Singhal' in nested iframe text field on xpath=//iframe[@src='MultipleFrames.html'] >> internal:control=enter-frame >> xp
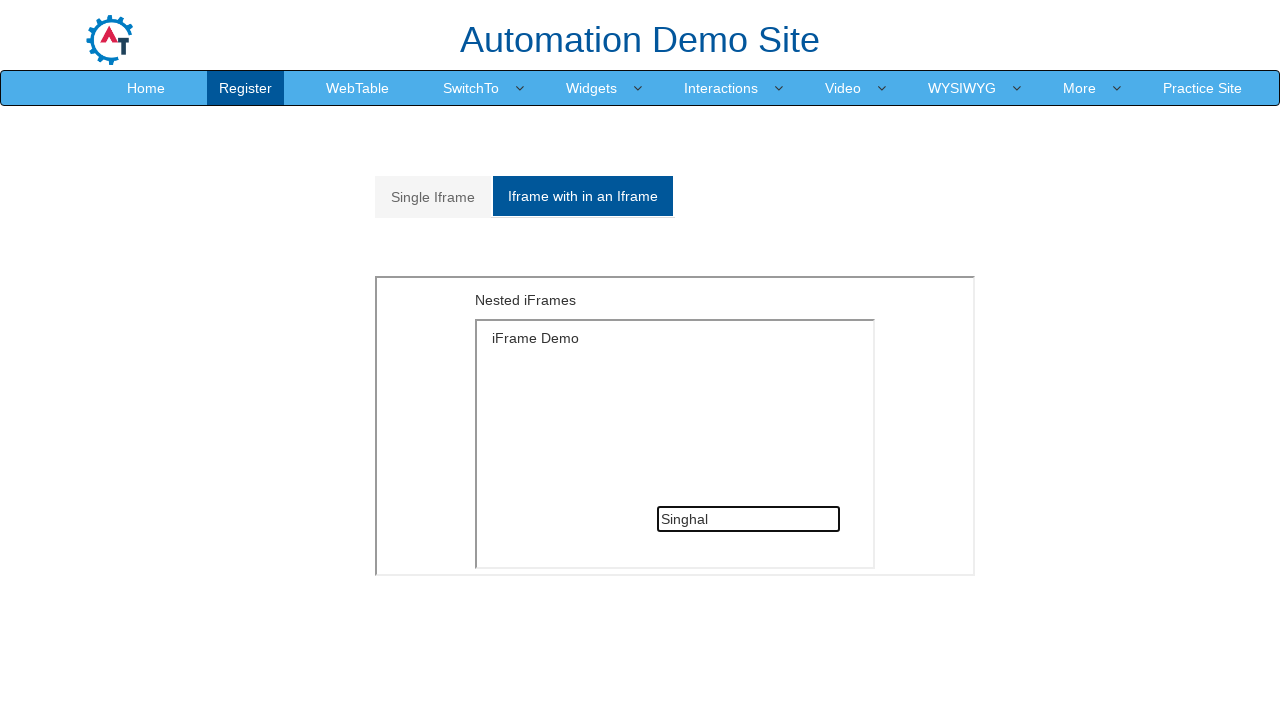

Clicked on 'Single Iframe' tab to return to single iframe view at (433, 197) on xpath=//a[text()='Single Iframe ']
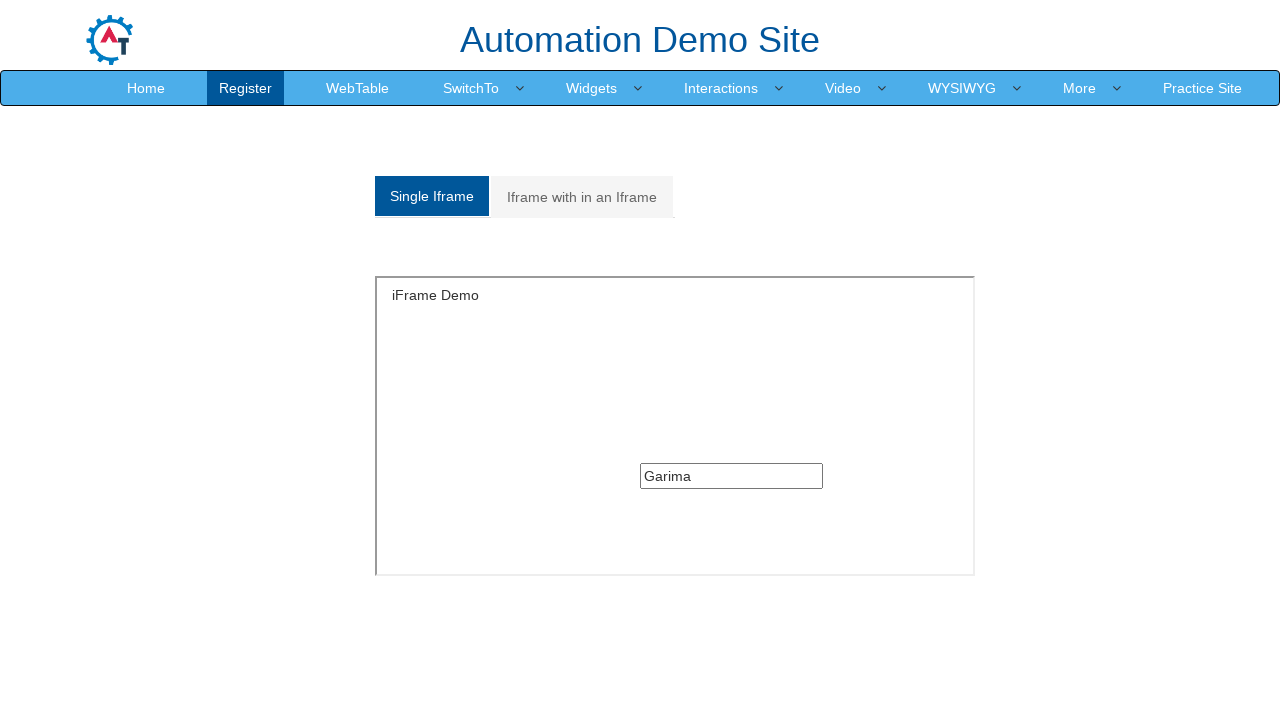

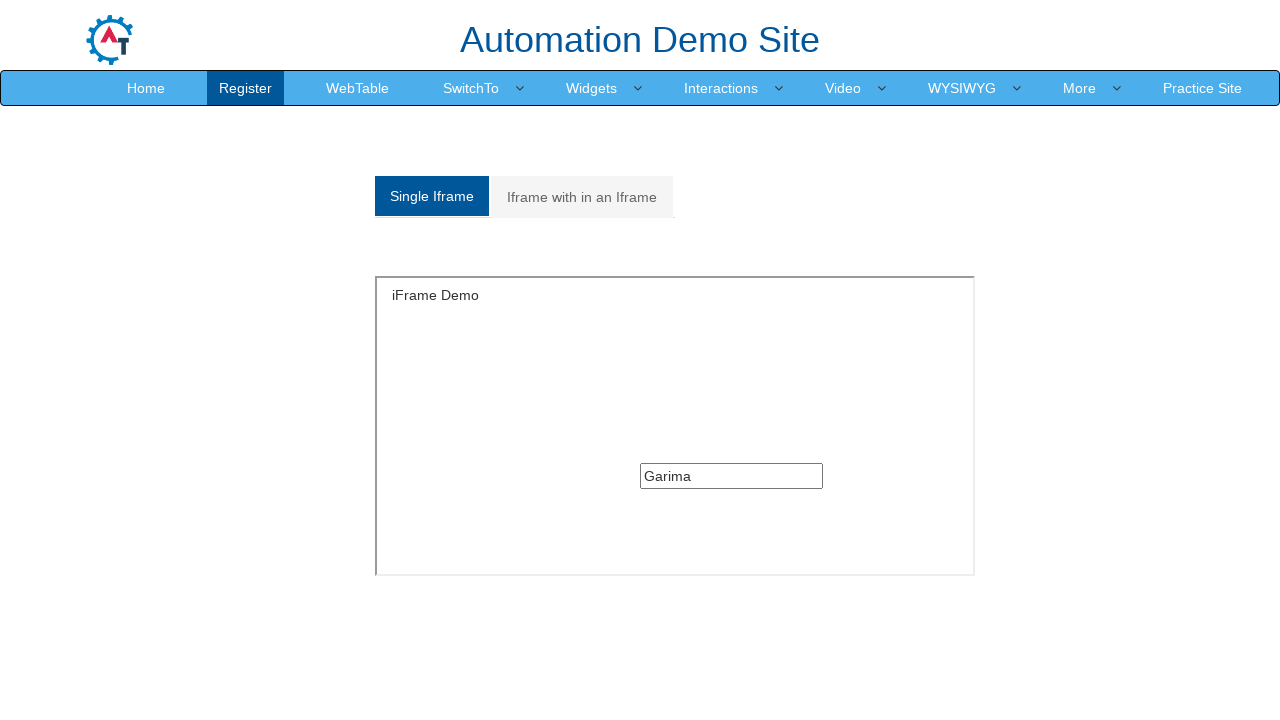